Tests dropdown interaction by selecting options using different methods: by visible text, by index, and by value.

Starting URL: https://the-internet.herokuapp.com/dropdown

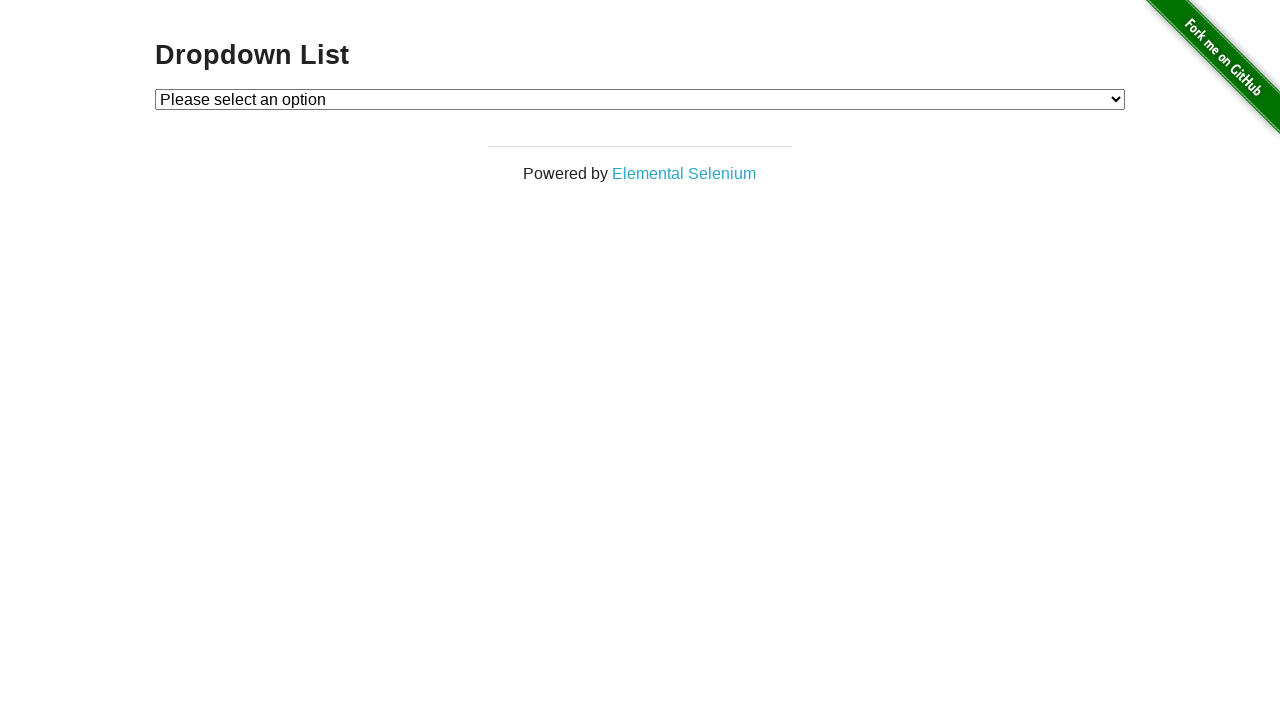

Selected 'Option 1' from dropdown by visible text on #dropdown
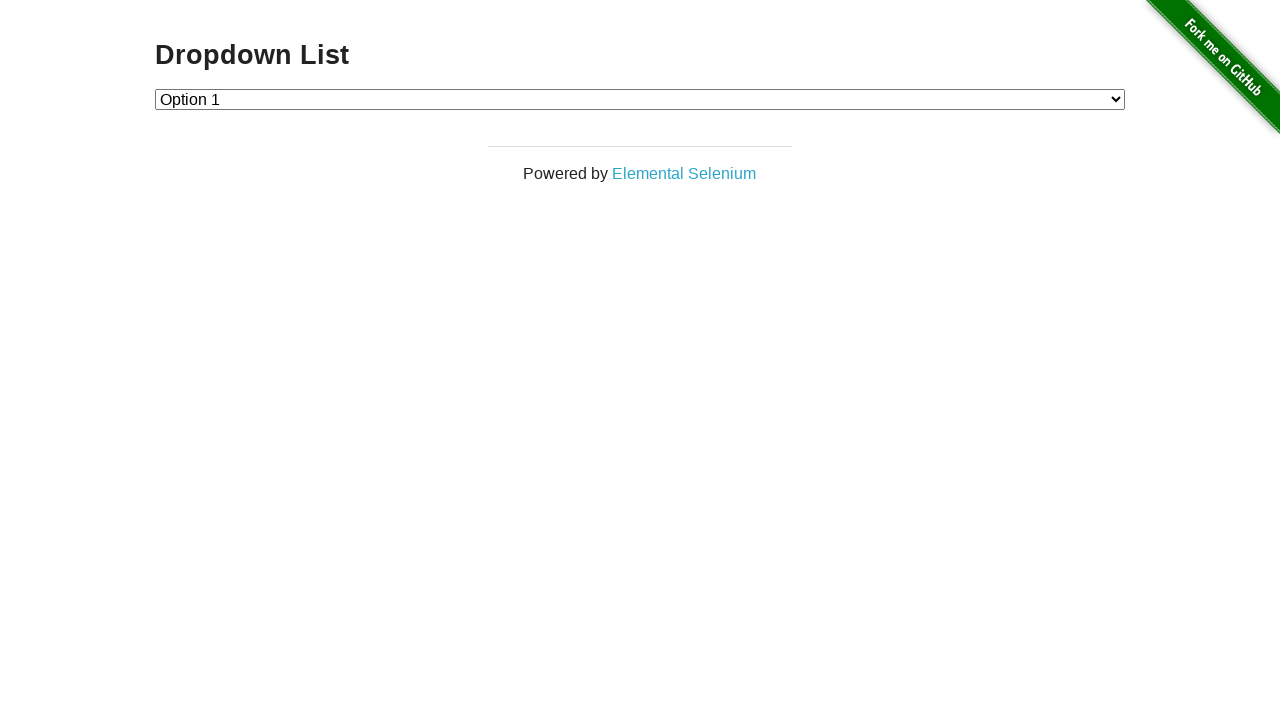

Waited 1500ms after selecting Option 1
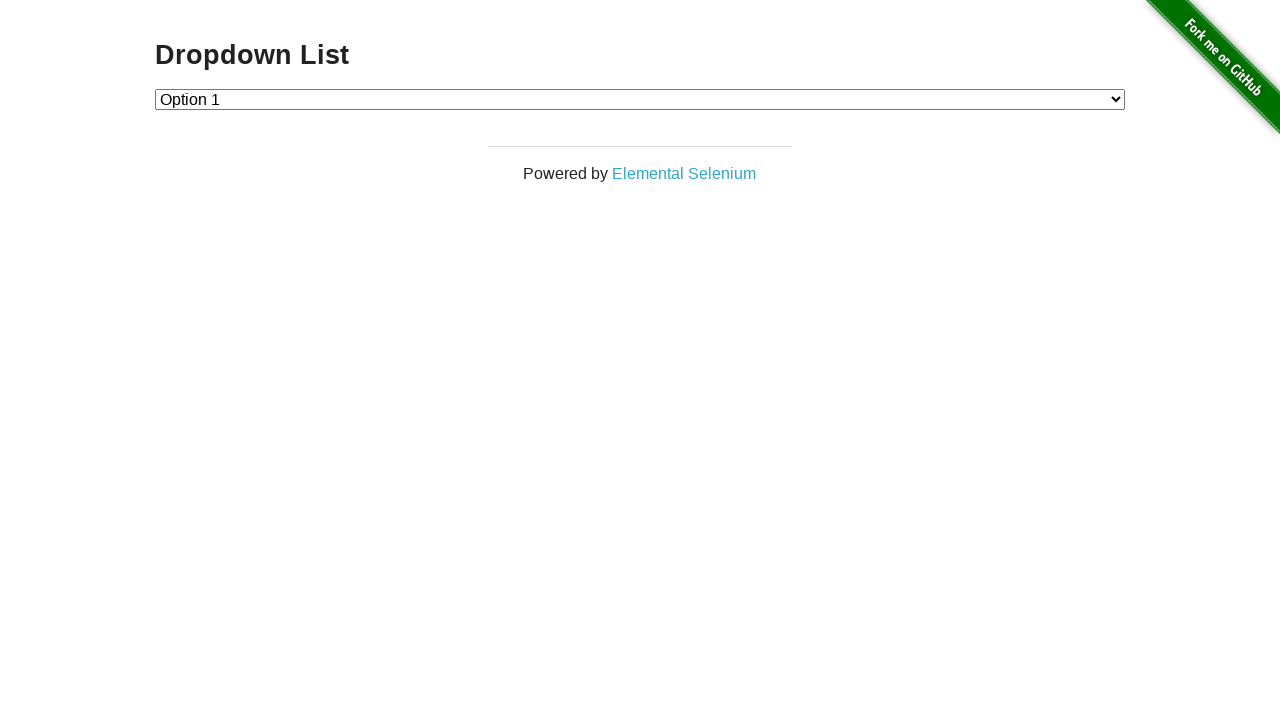

Selected option at index 2 (Option 2) from dropdown on #dropdown
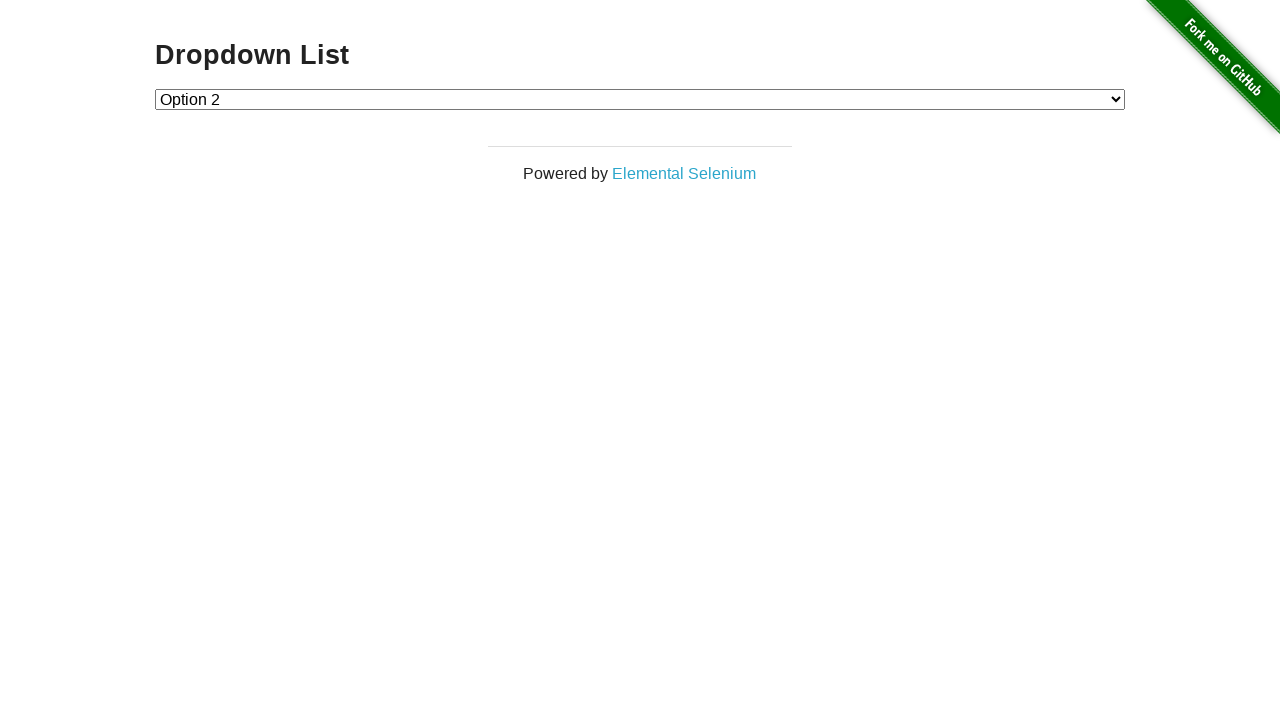

Waited 1500ms after selecting by index
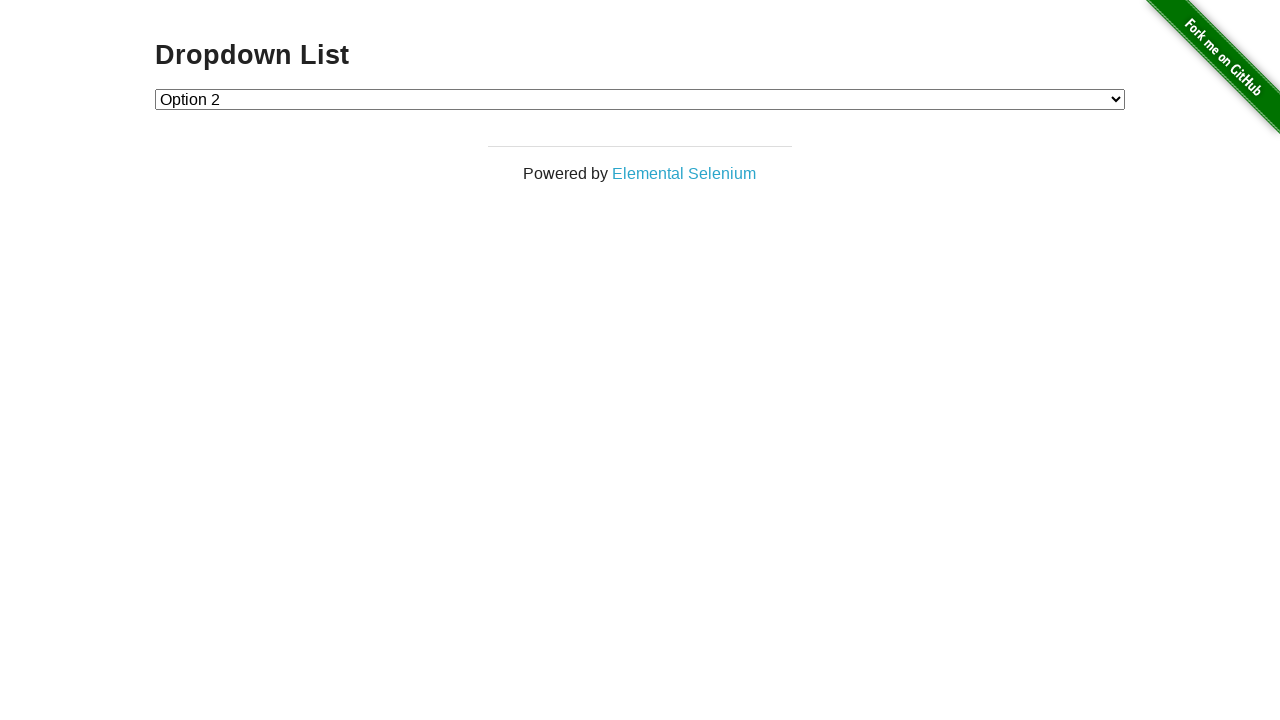

Selected option with value '1' (Option 1) from dropdown on #dropdown
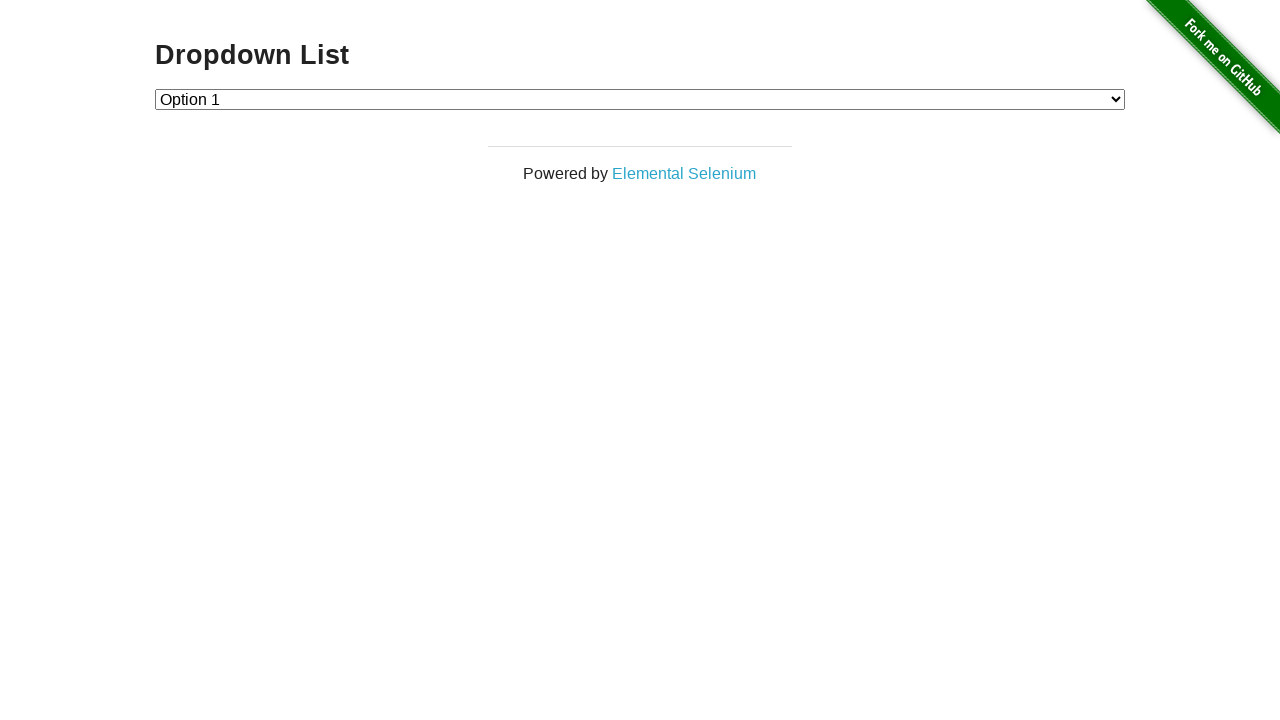

Waited 1500ms after selecting by value
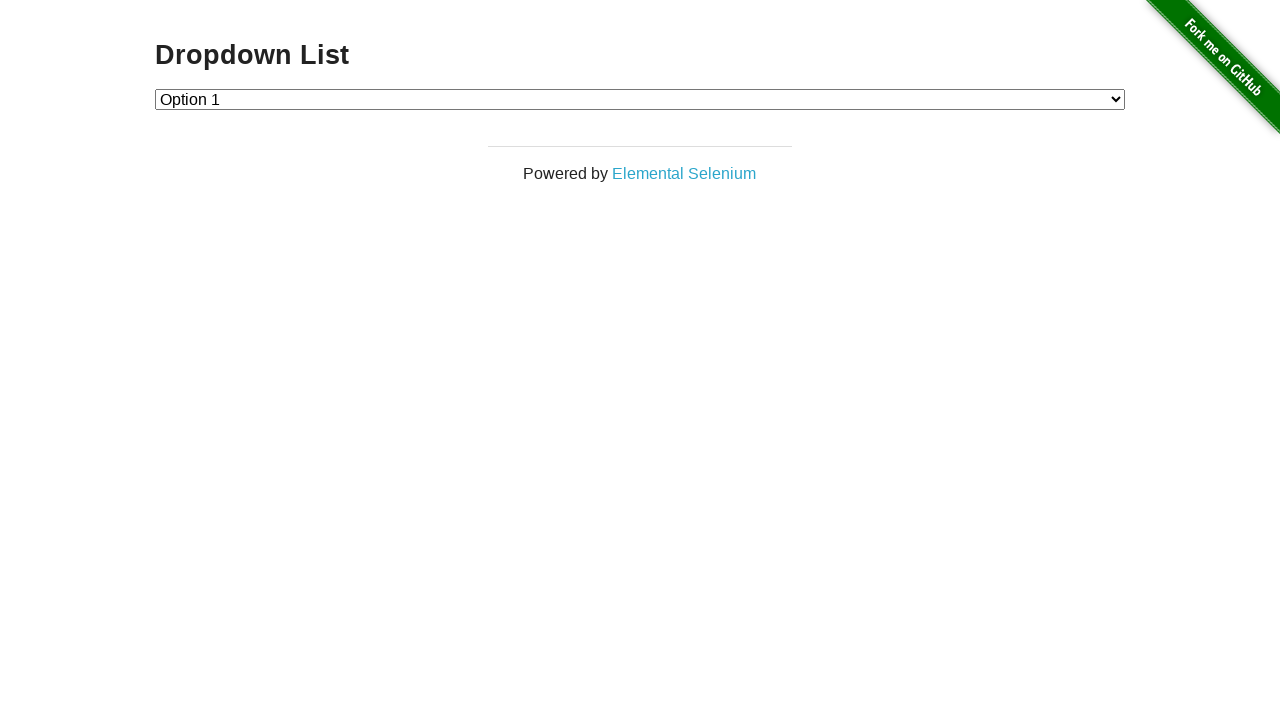

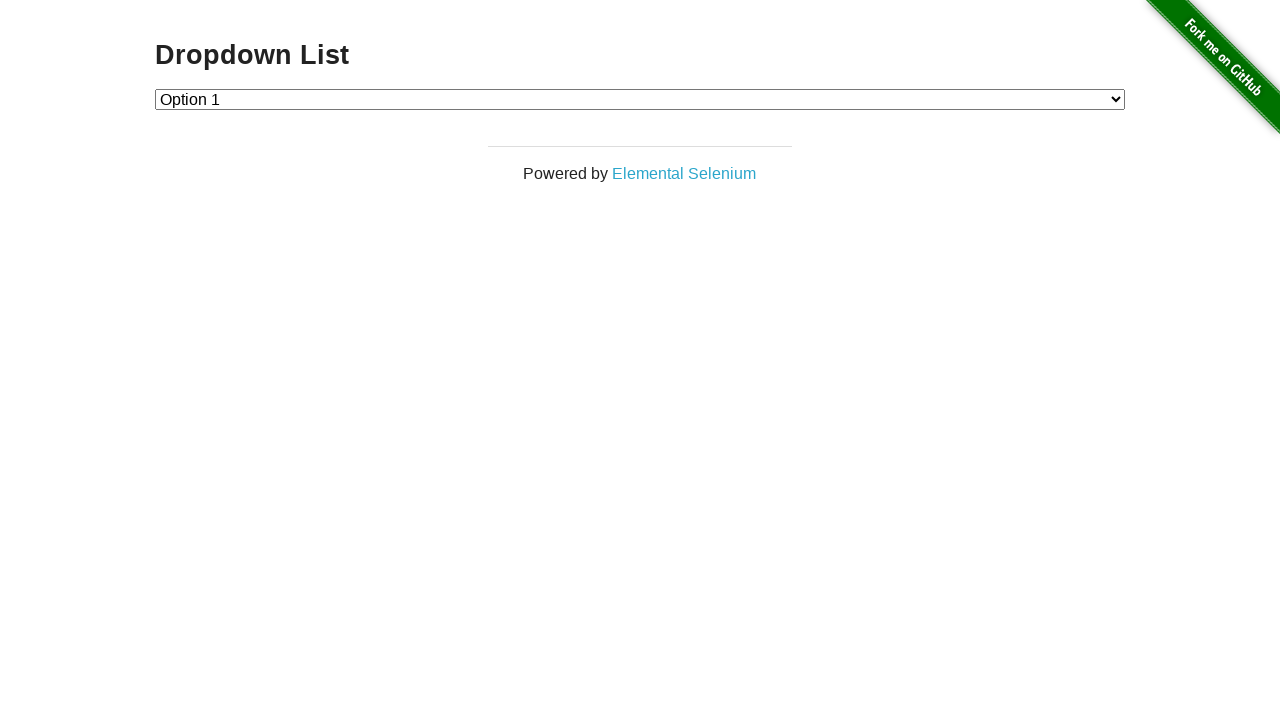